Tests the triangle calculator by entering side a=2 and angle C=1, then calculating the result

Starting URL: https://www.calculator.net/

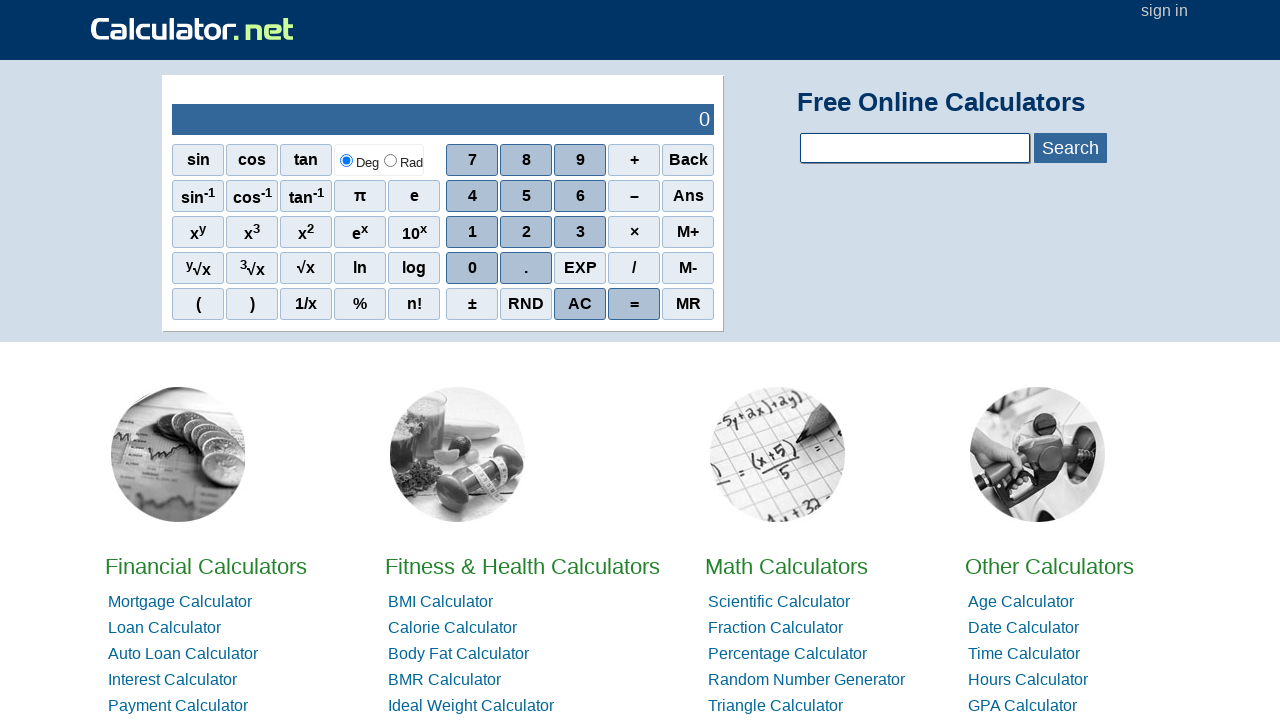

Clicked on Triangle Calculator link at (776, 706) on a:text('Triangle Calculator')
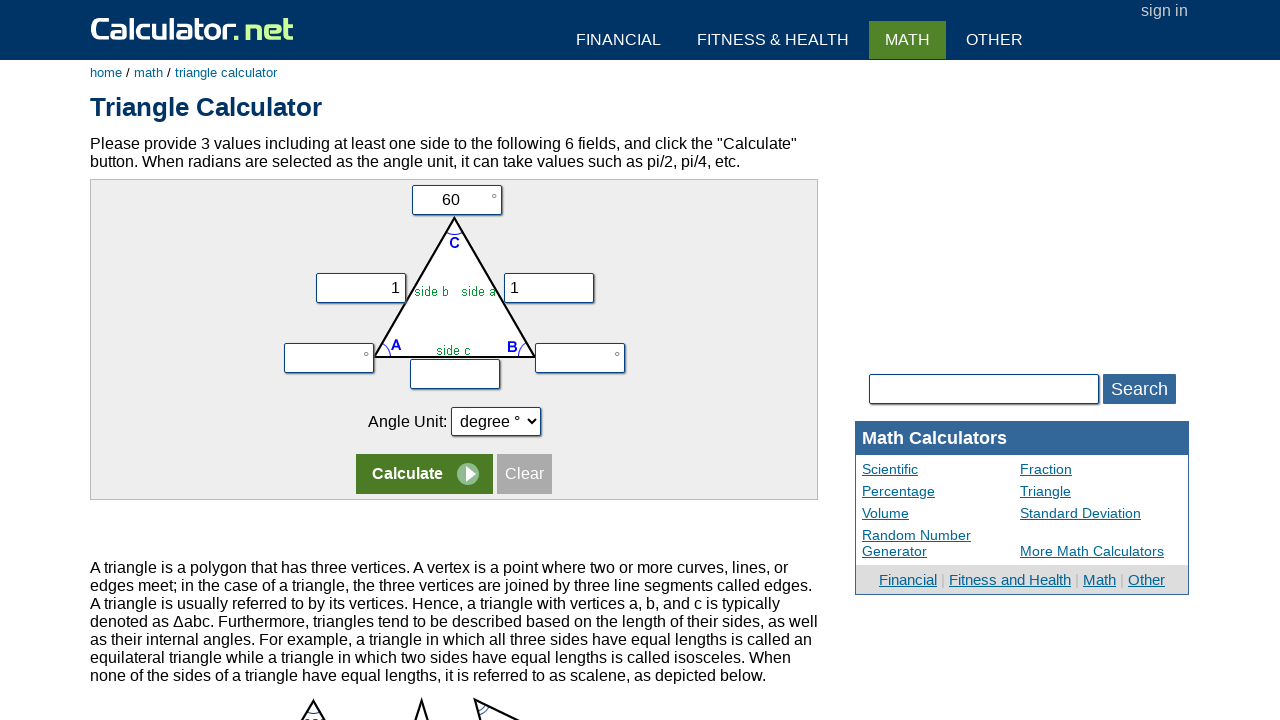

Clicked on side a input field at (455, 374) on input[name='vz']
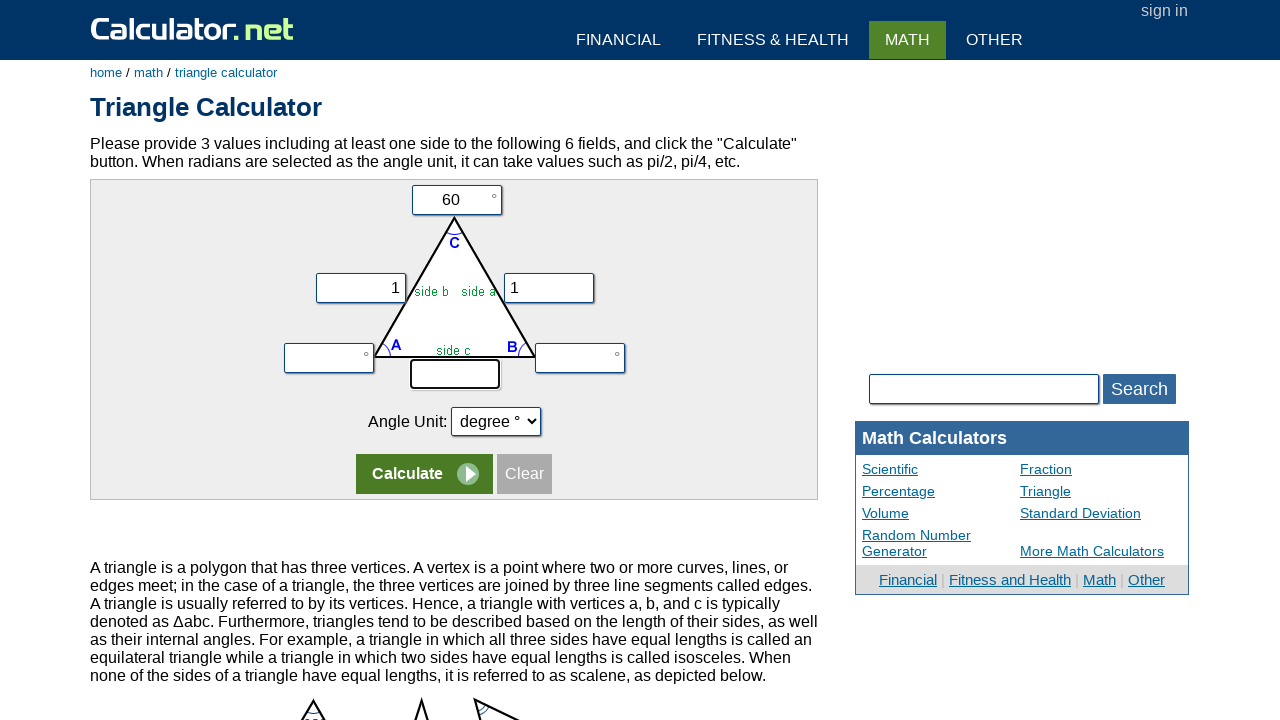

Entered side a value of 2 on input[name='vz']
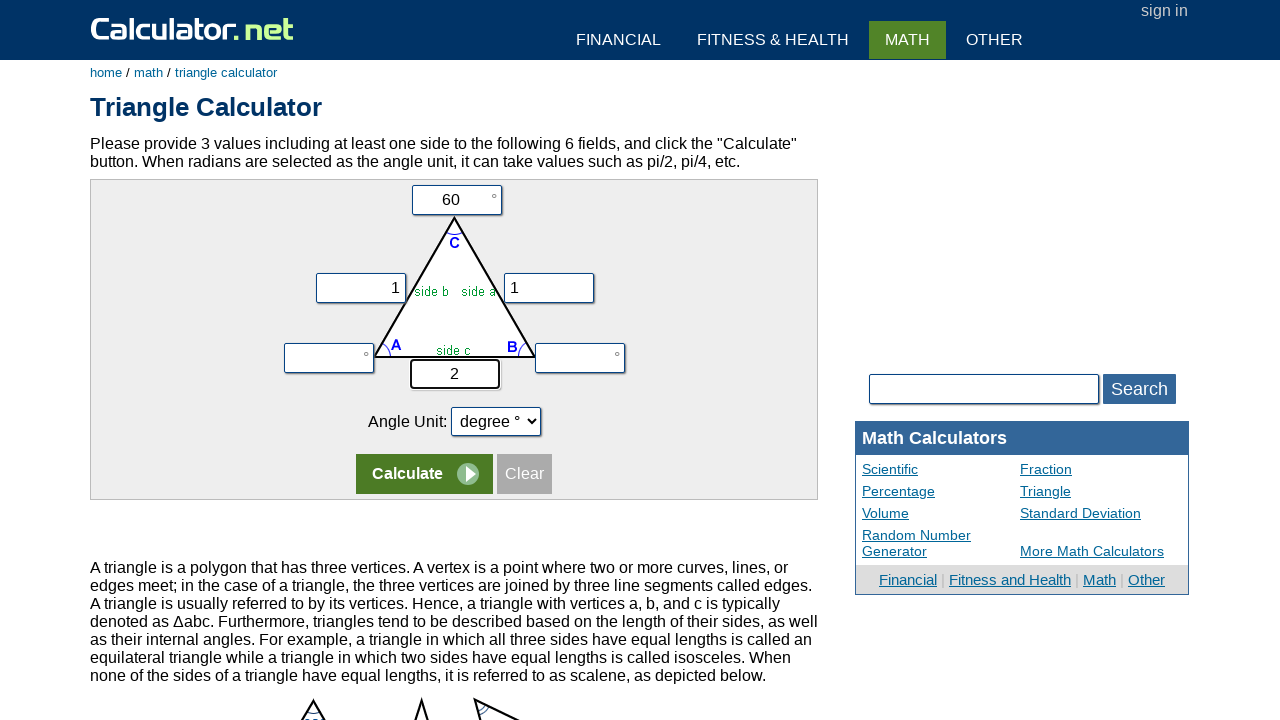

Clicked on angle C input field at (456, 200) on input[name='vc']
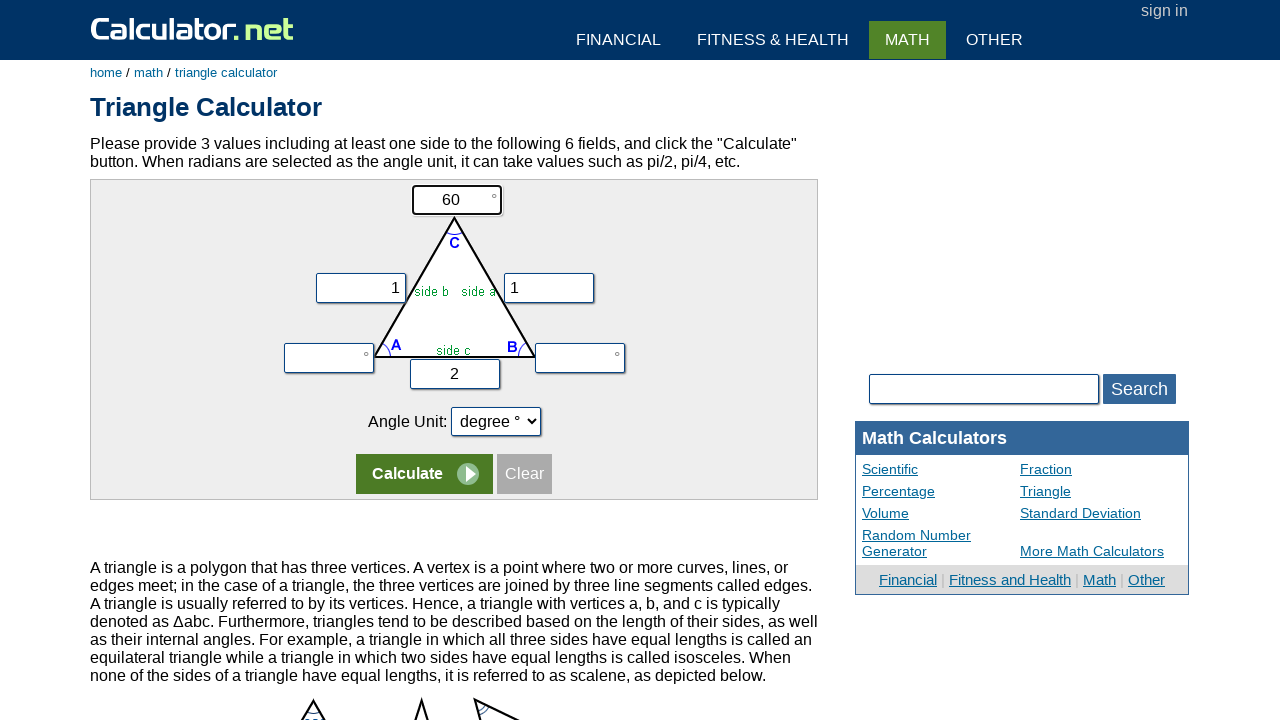

Entered angle C value of 1 on input[name='vc']
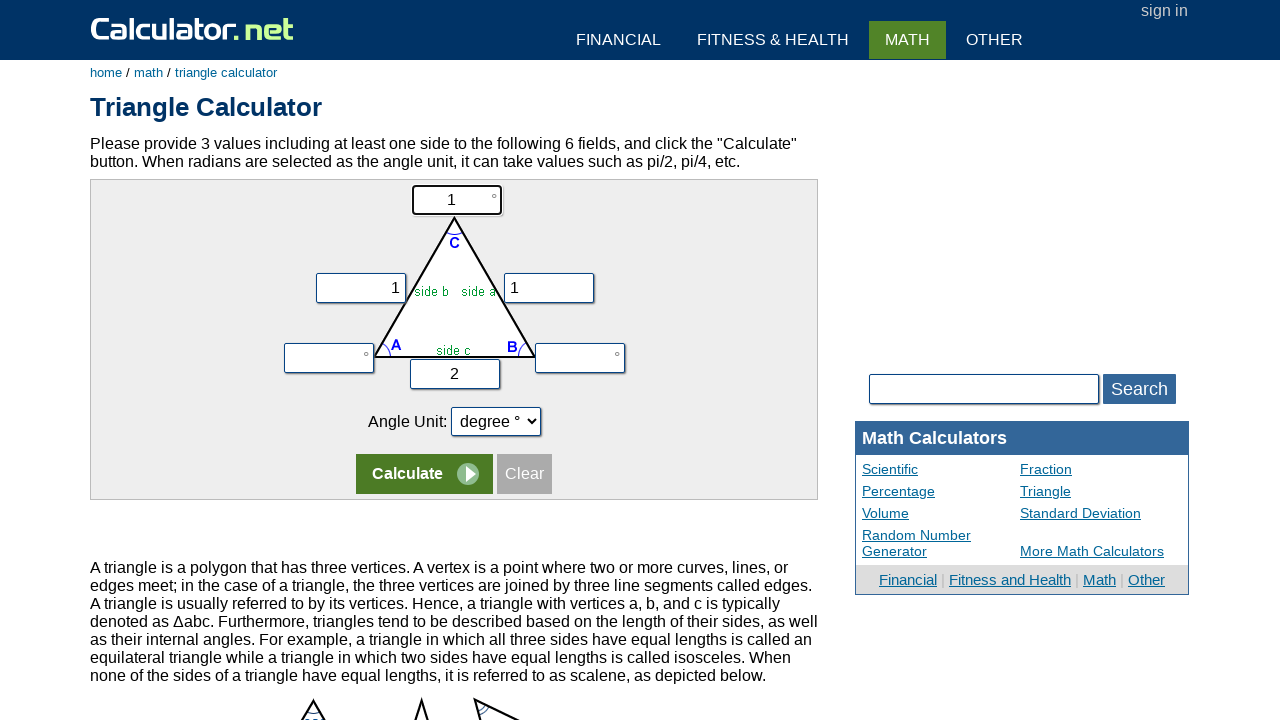

Clicked calculate button to compute triangle result at (424, 474) on css=tr:nth-child(5) input
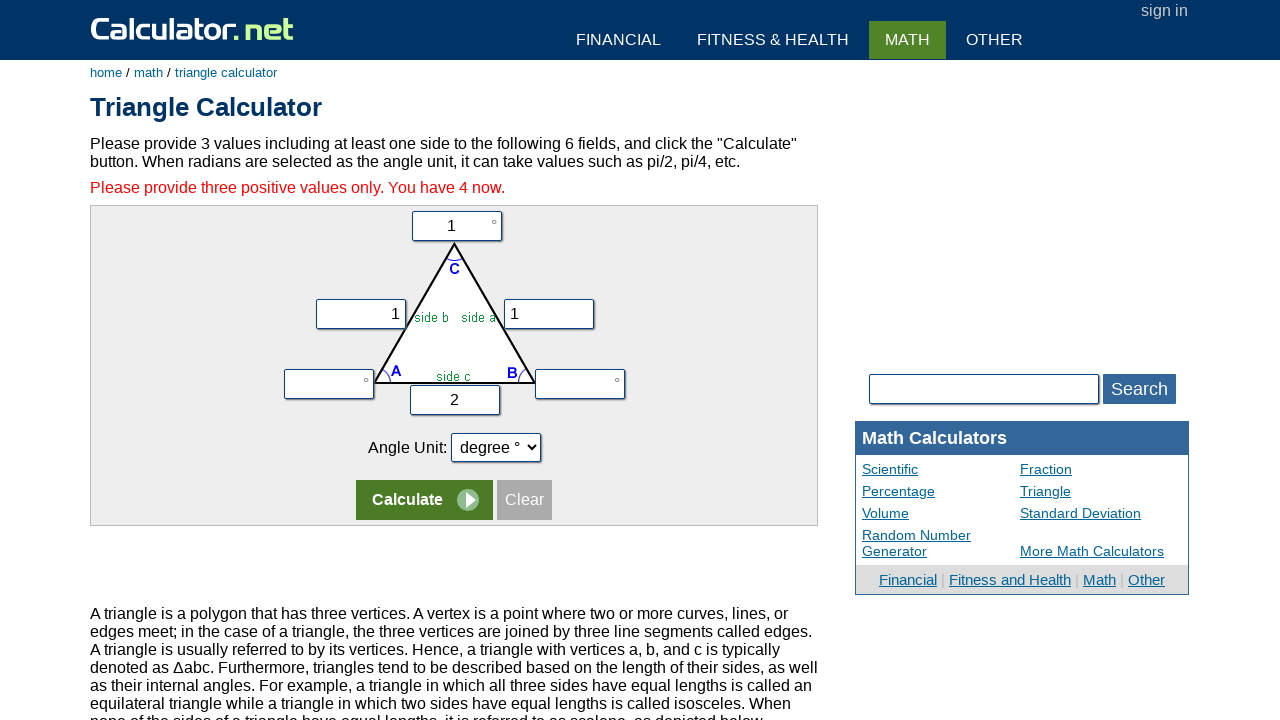

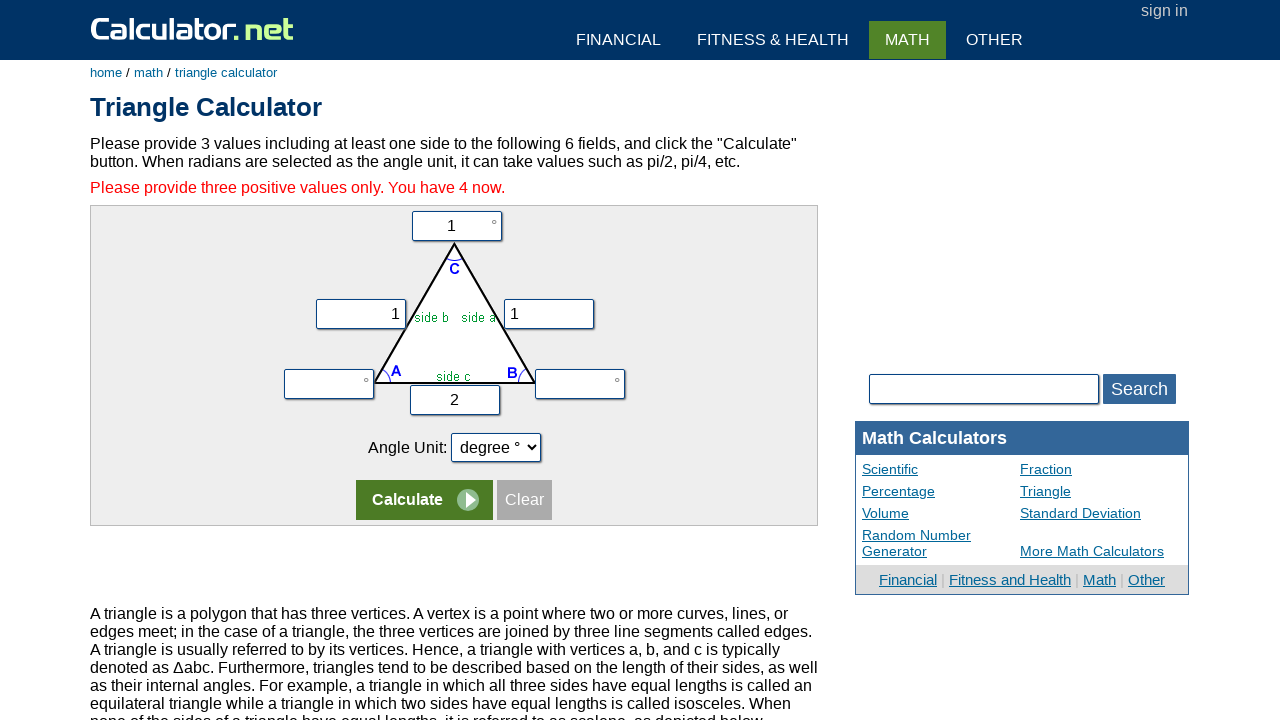